Tests state dropdown selection by selecting Illinois, then Virginia, then California using different selection methods, and verifies California is the final selected value.

Starting URL: https://practice.cydeo.com/dropdown

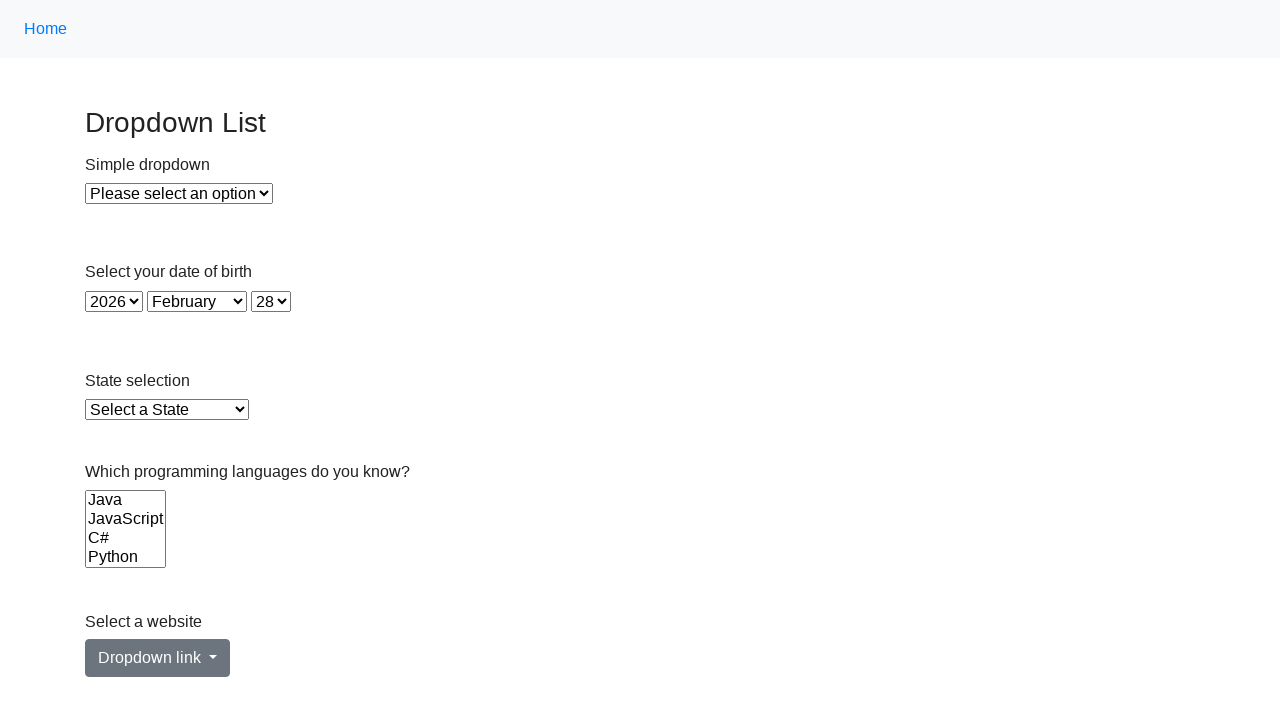

Selected Illinois from state dropdown using visible text on select#state
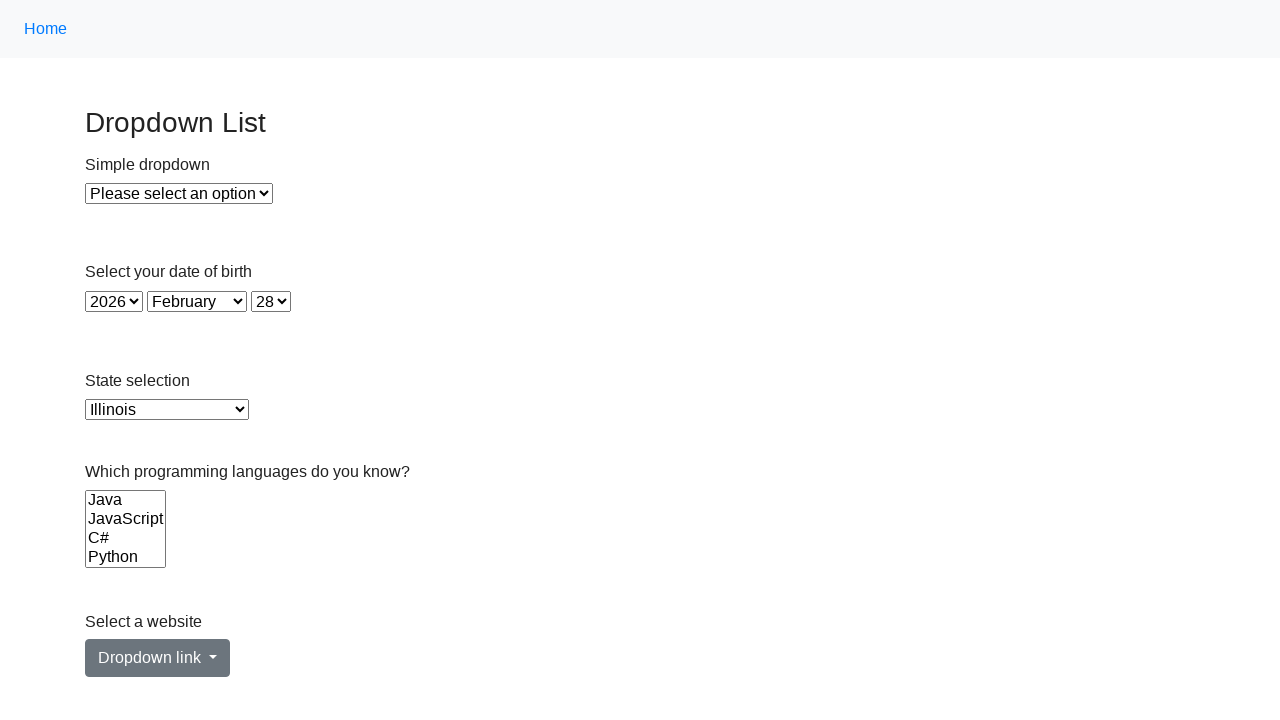

Selected Virginia from state dropdown using value attribute on select#state
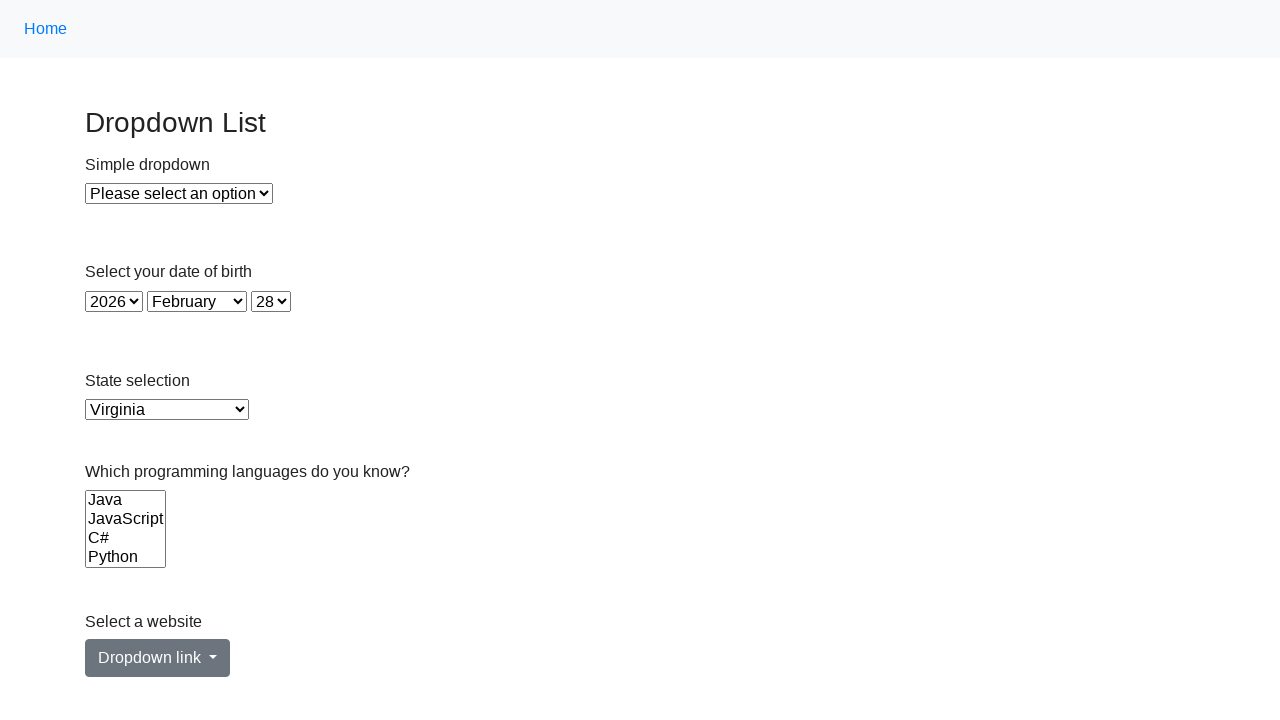

Selected California from state dropdown using index on select#state
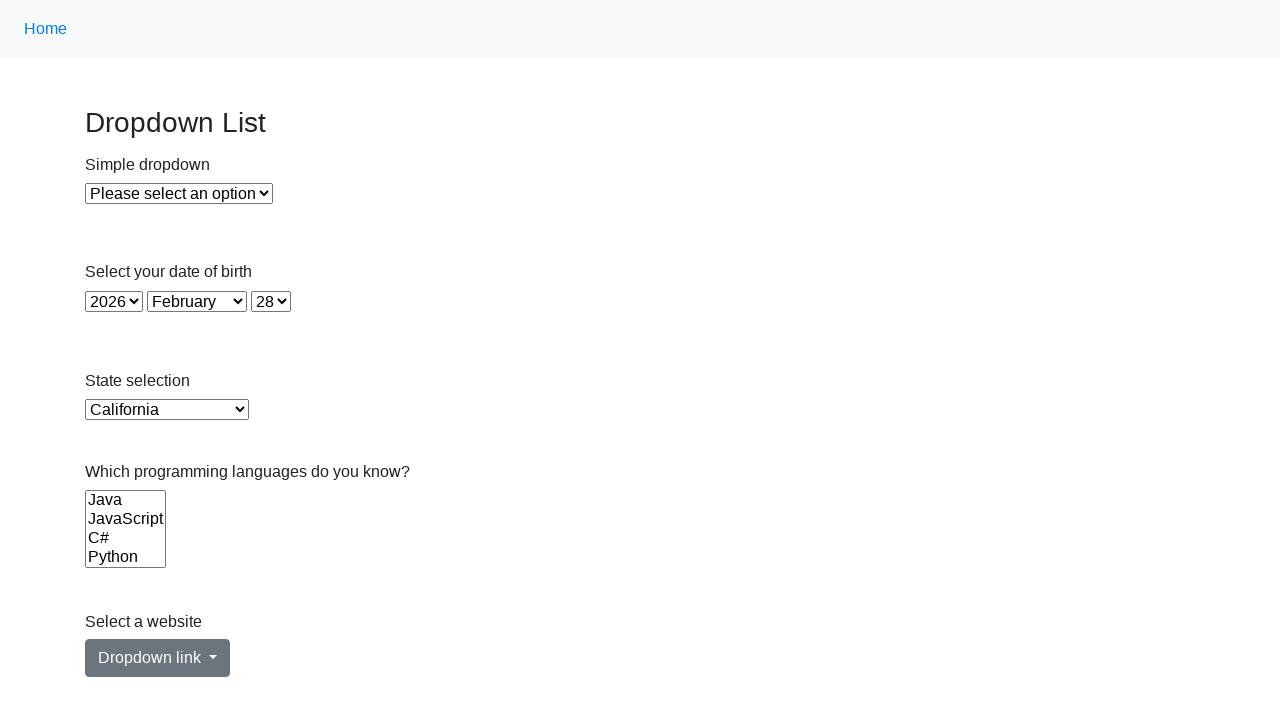

Retrieved currently selected state value from dropdown
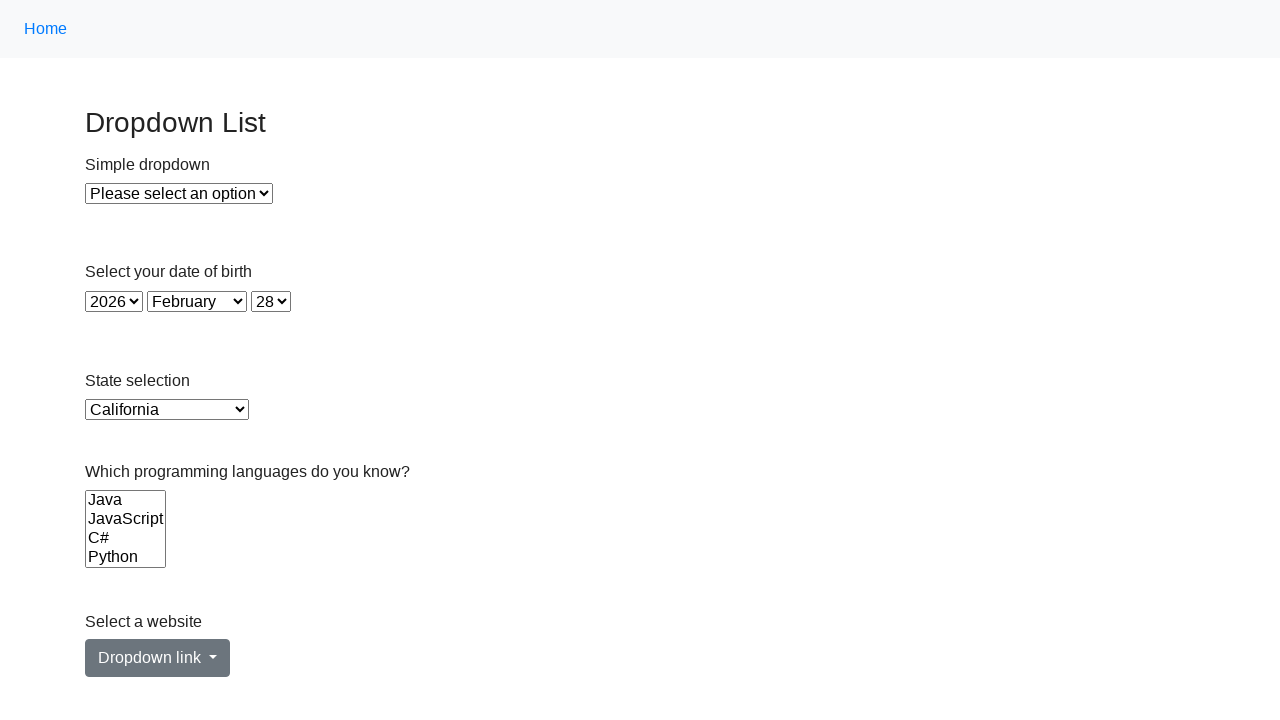

Verified that California is the final selected value
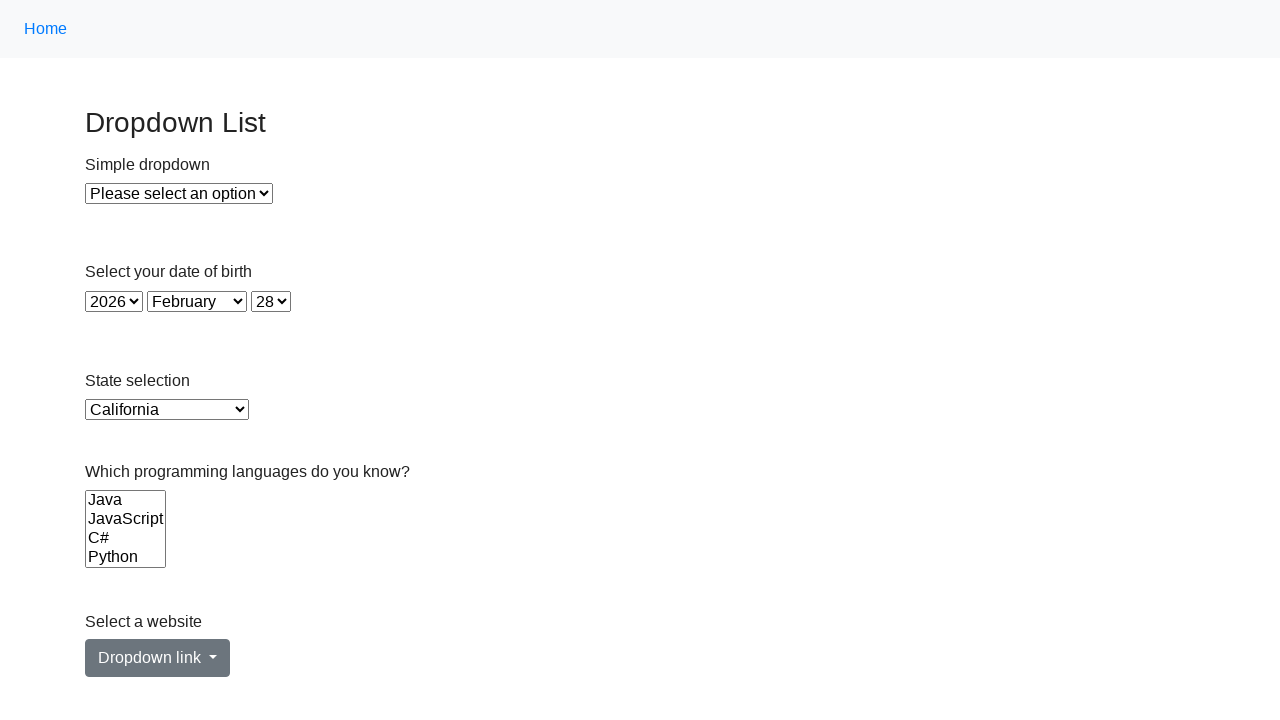

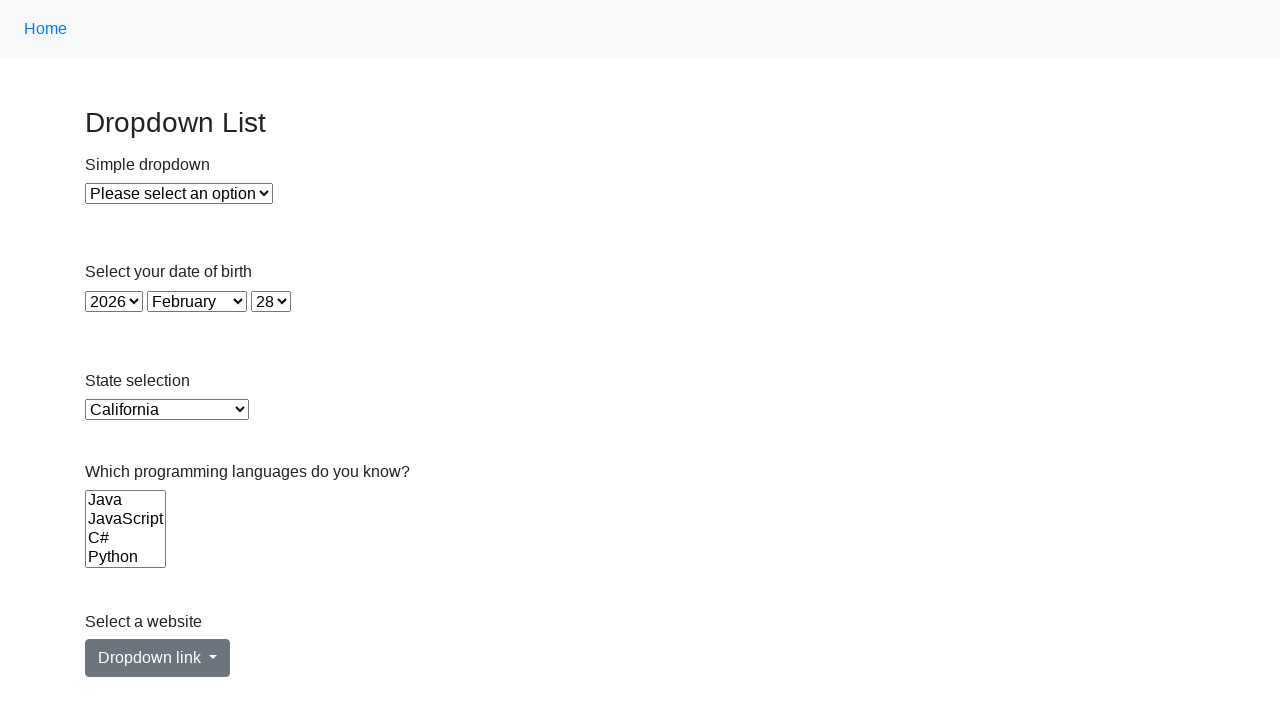